Navigates to The Internet Herokuapp and scrolls to the footer link using coordinate-based scrolling

Starting URL: https://the-internet.herokuapp.com/

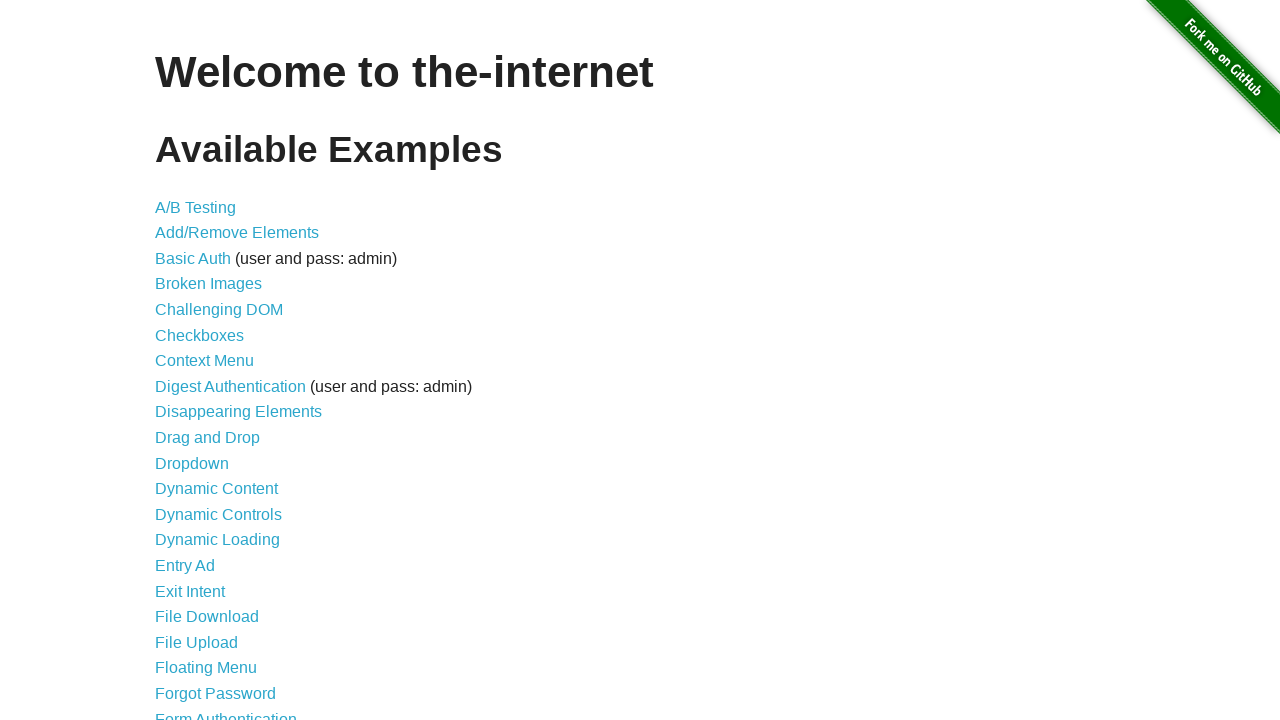

Navigated to The Internet Herokuapp homepage
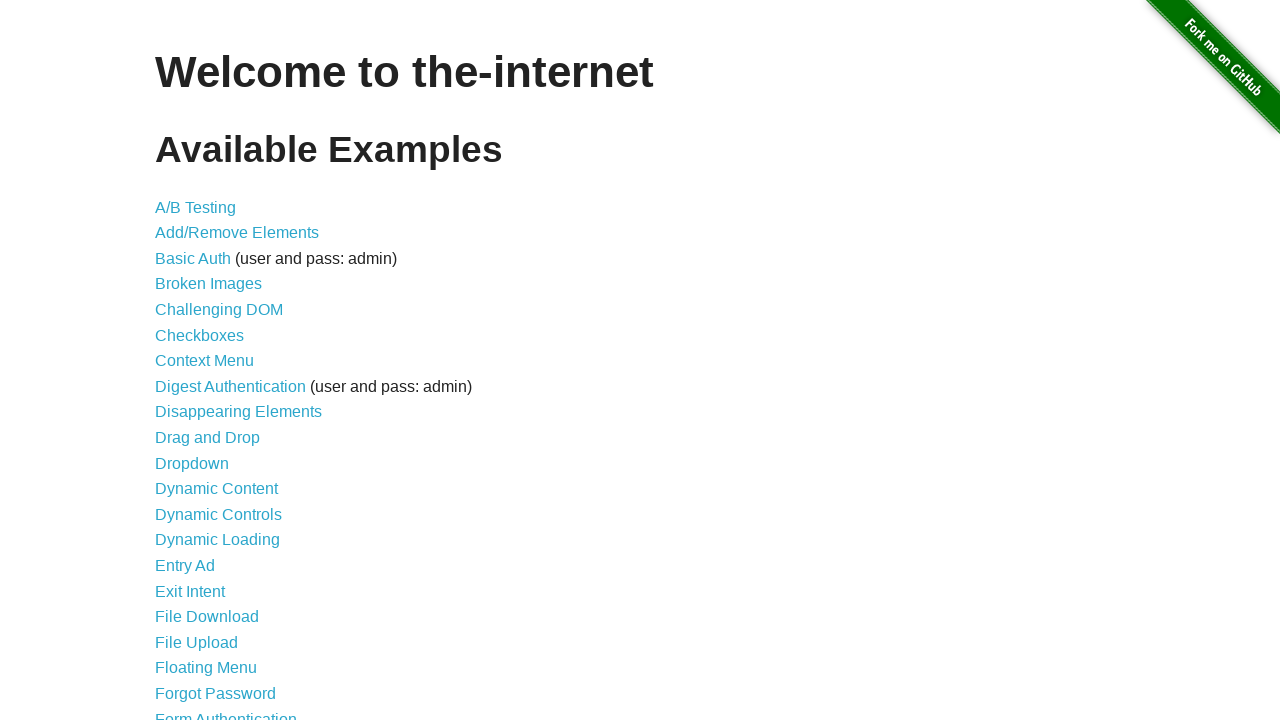

Located the Elemental Selenium footer link
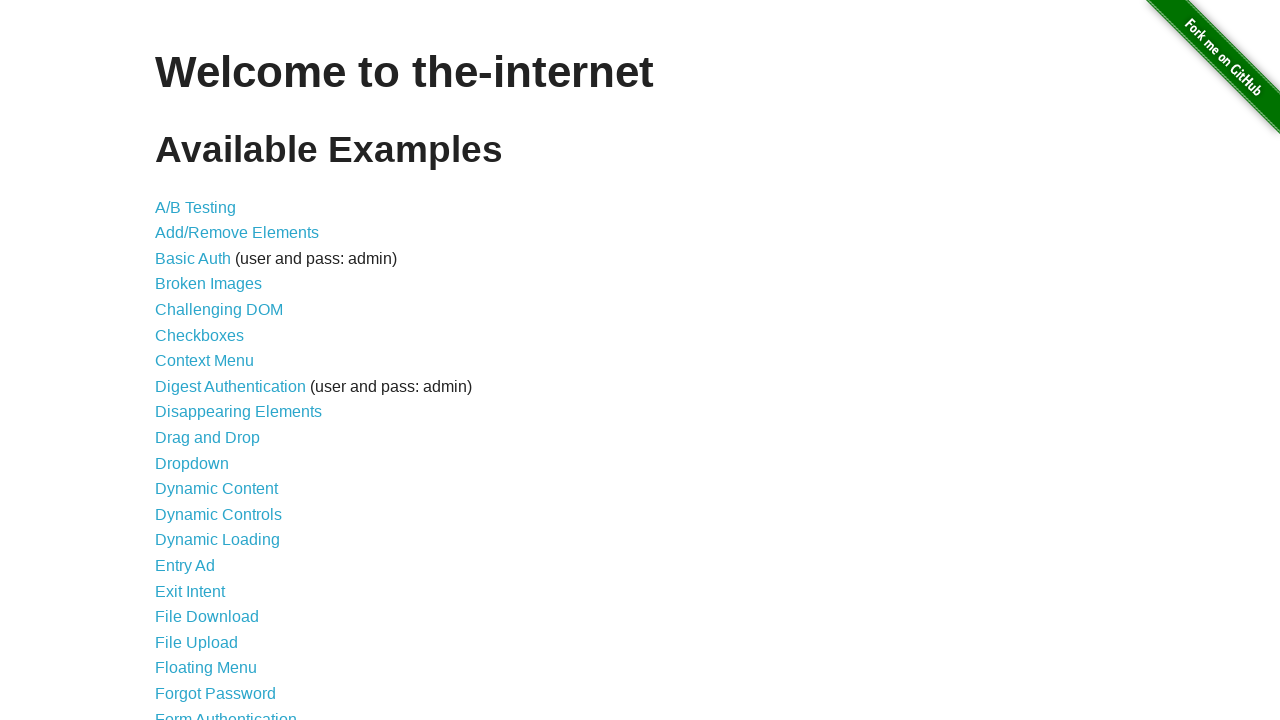

Scrolled to the Elemental Selenium footer link using coordinate-based scrolling
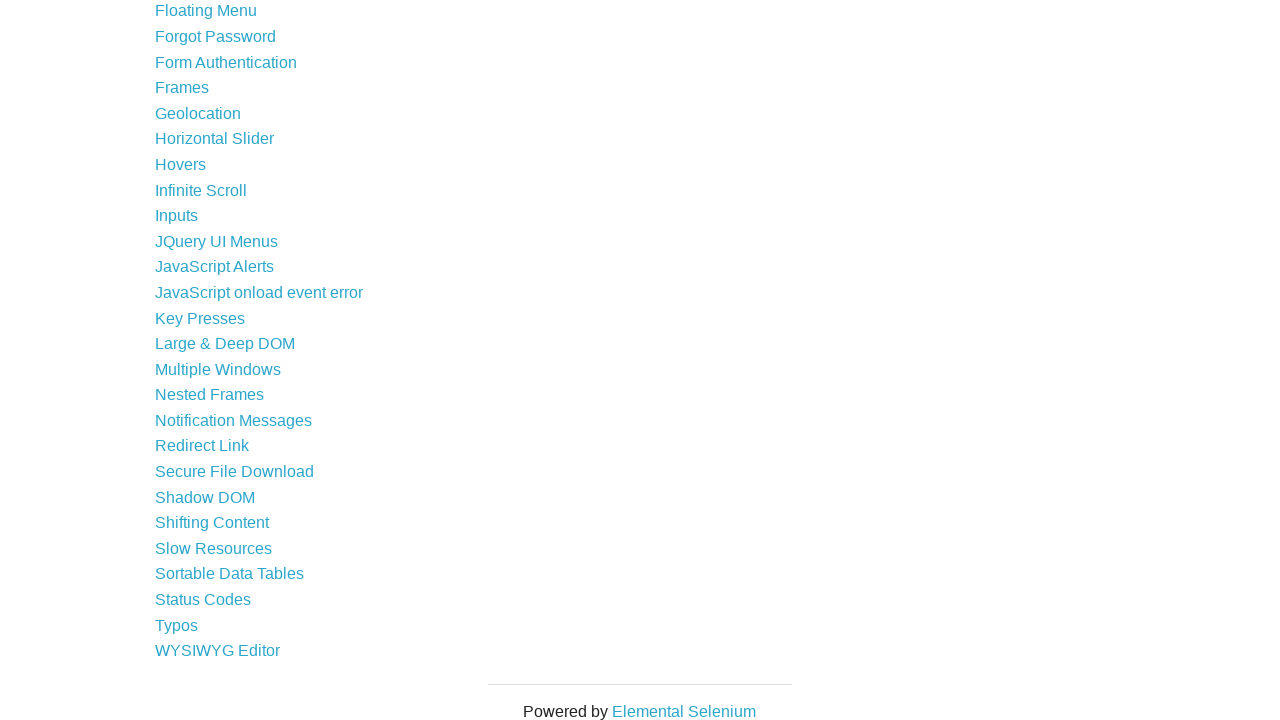

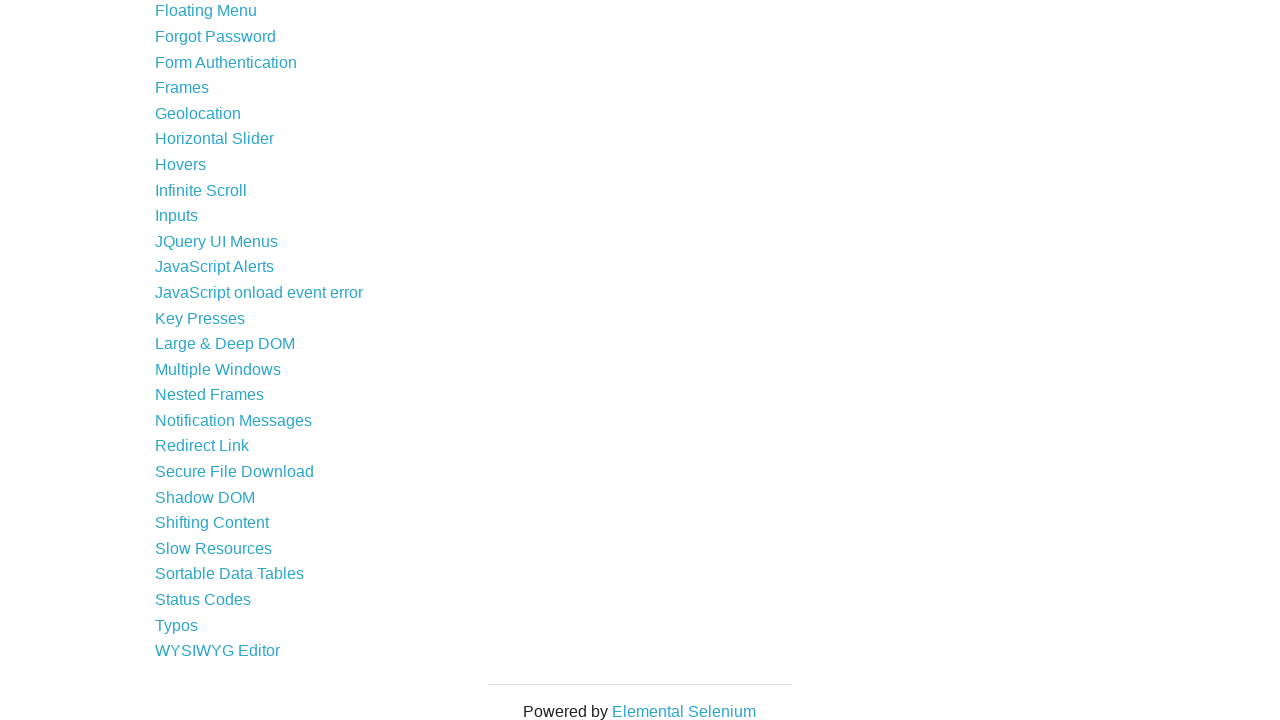